Opens USPS homepage and clicks on the Send Mail & Packages link to navigate to that section

Starting URL: https://www.usps.com/

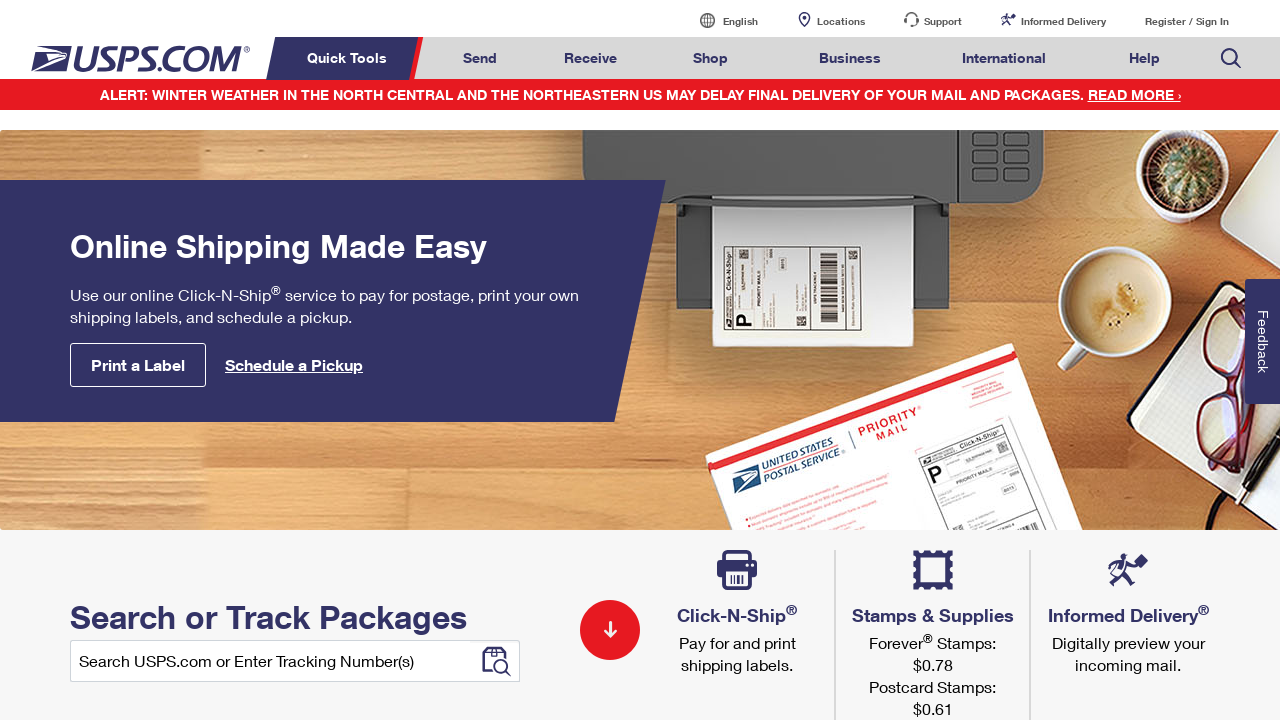

Navigated to USPS homepage
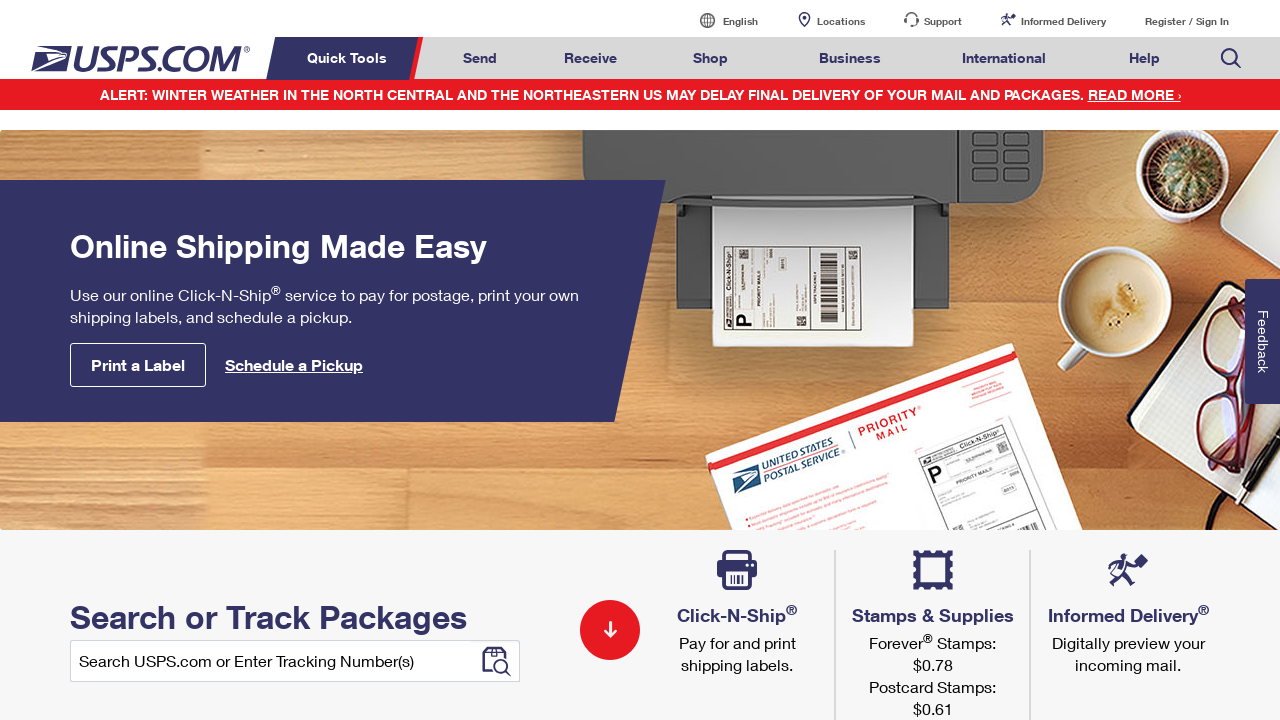

Clicked on Send Mail & Packages link at (480, 58) on a#mail-ship-width
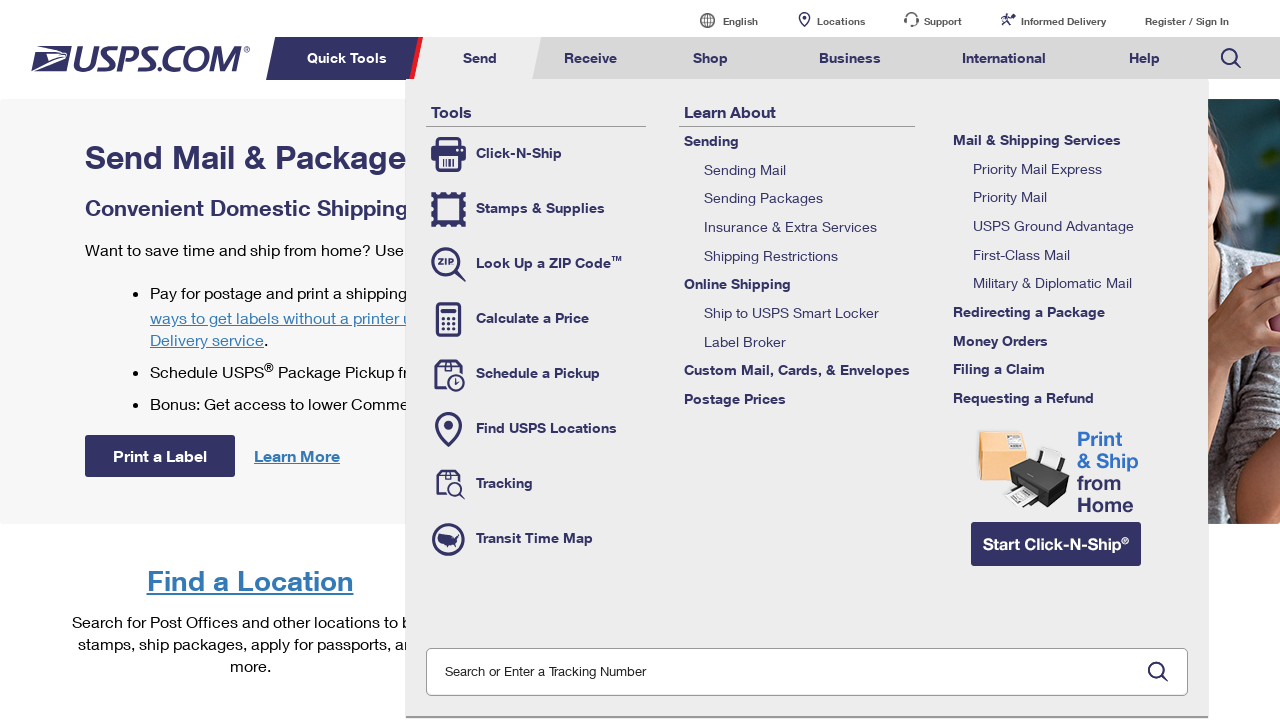

Send Mail & Packages page fully loaded
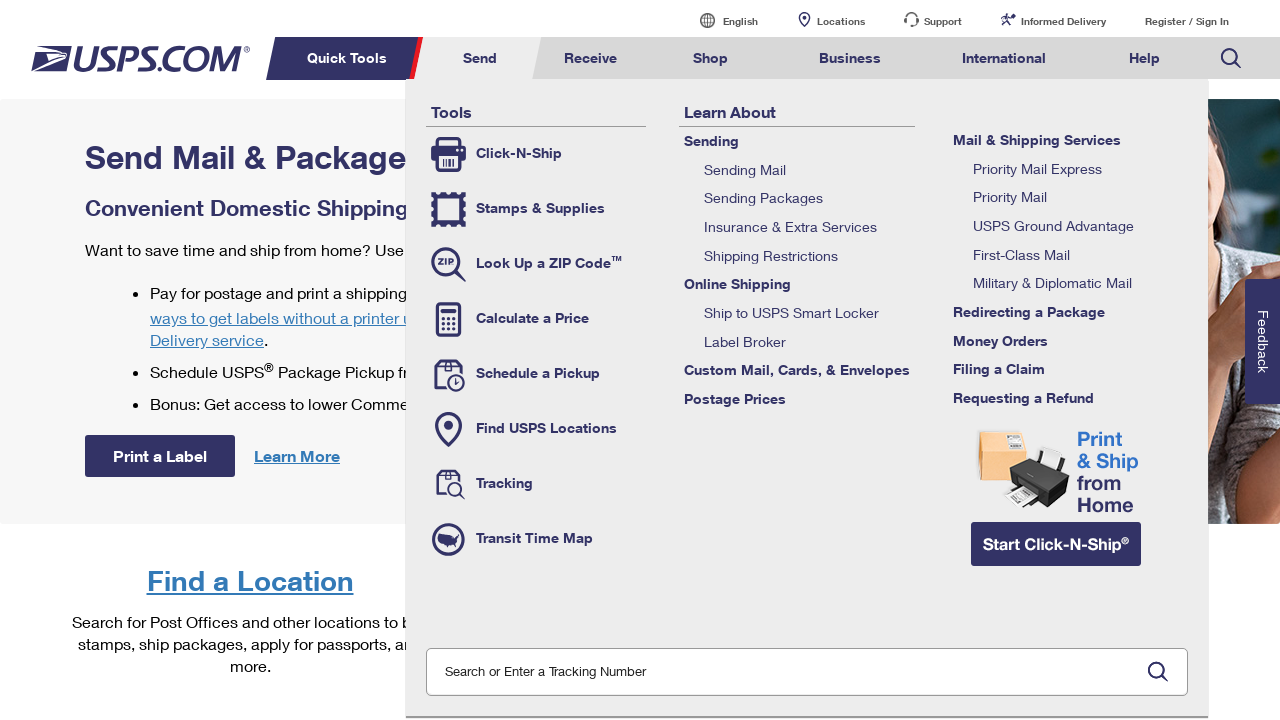

Verified page title is 'Send Mail & Packages | USPS'
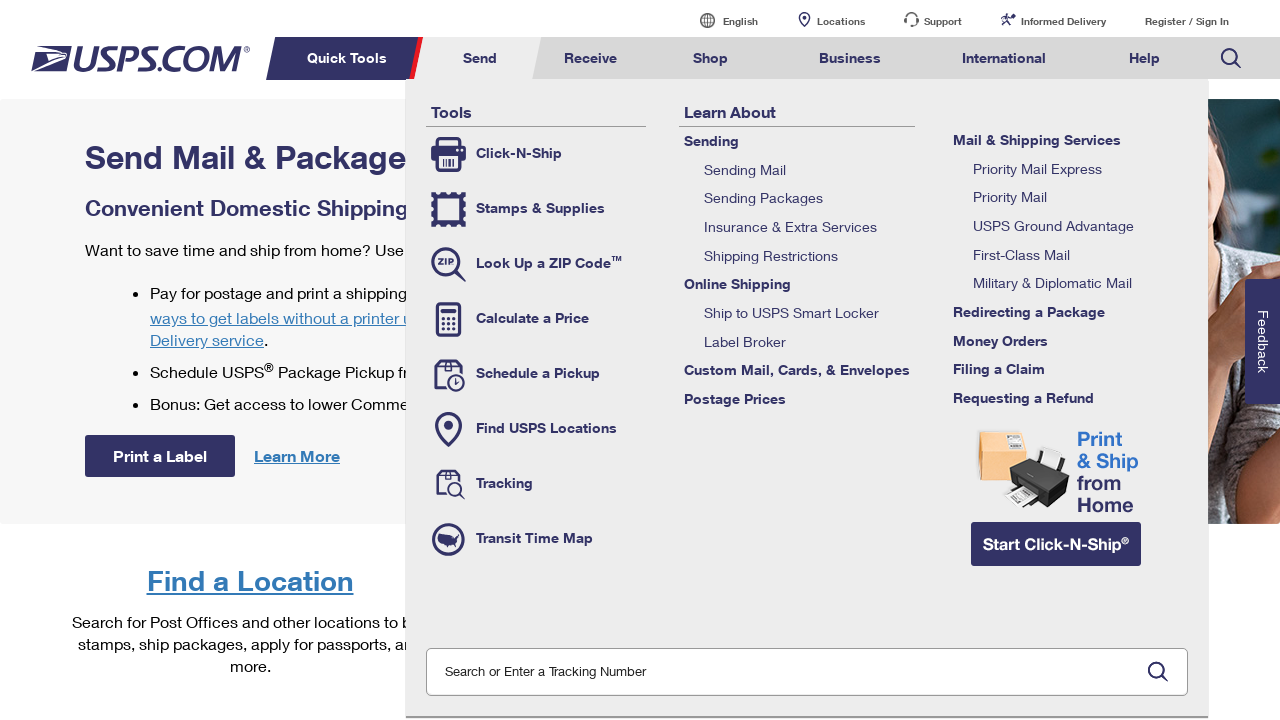

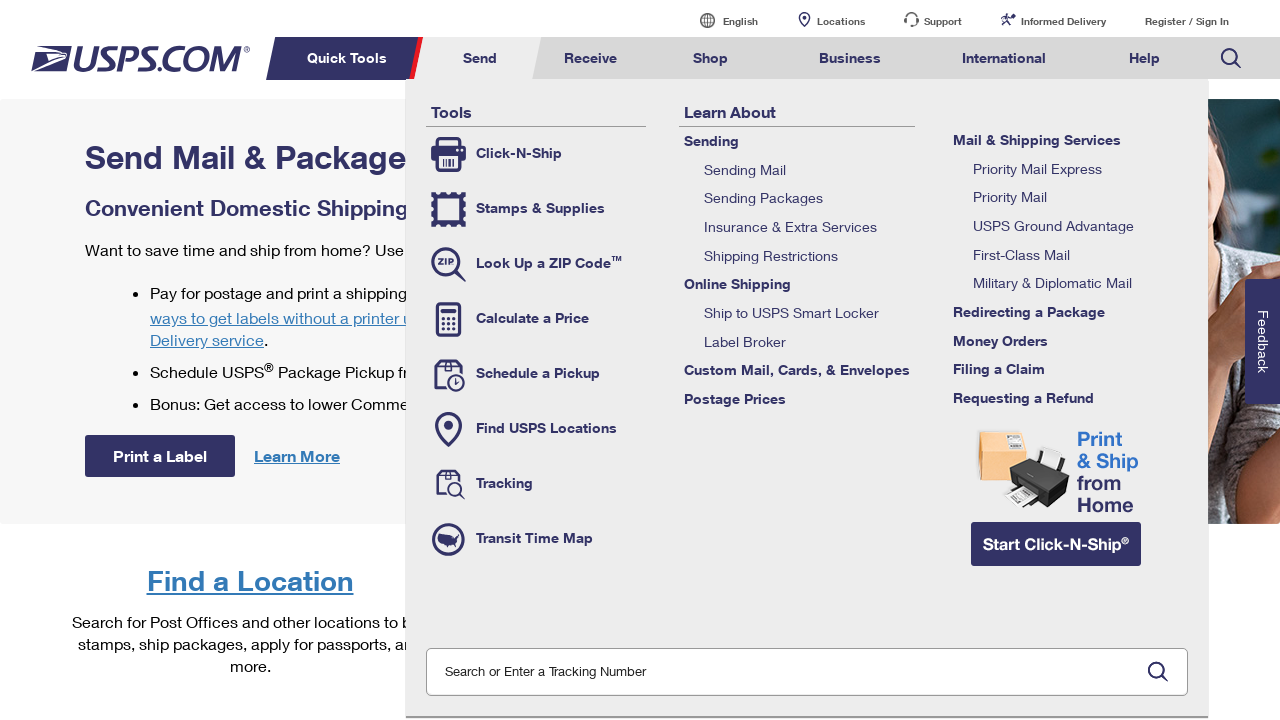